Tests handling a modal entry ad by waiting for it to appear and clicking the close button

Starting URL: https://the-internet.herokuapp.com/entry_ad

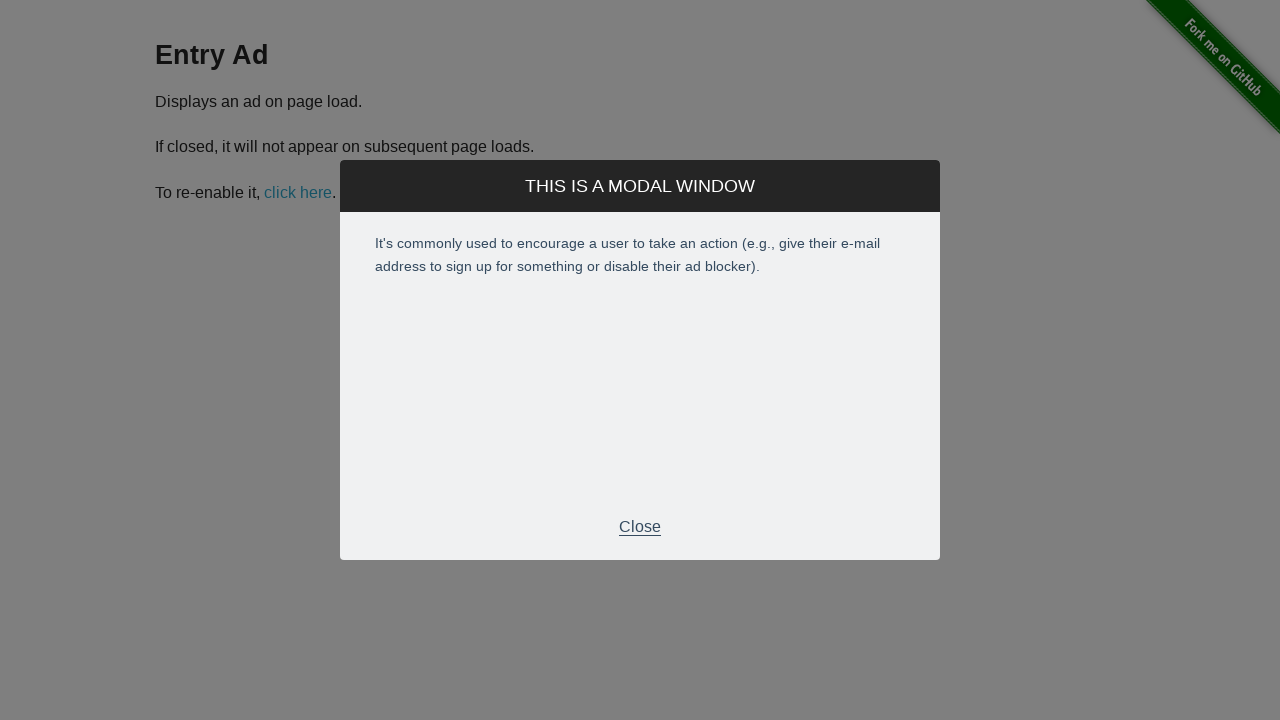

Waited for entry ad modal to appear
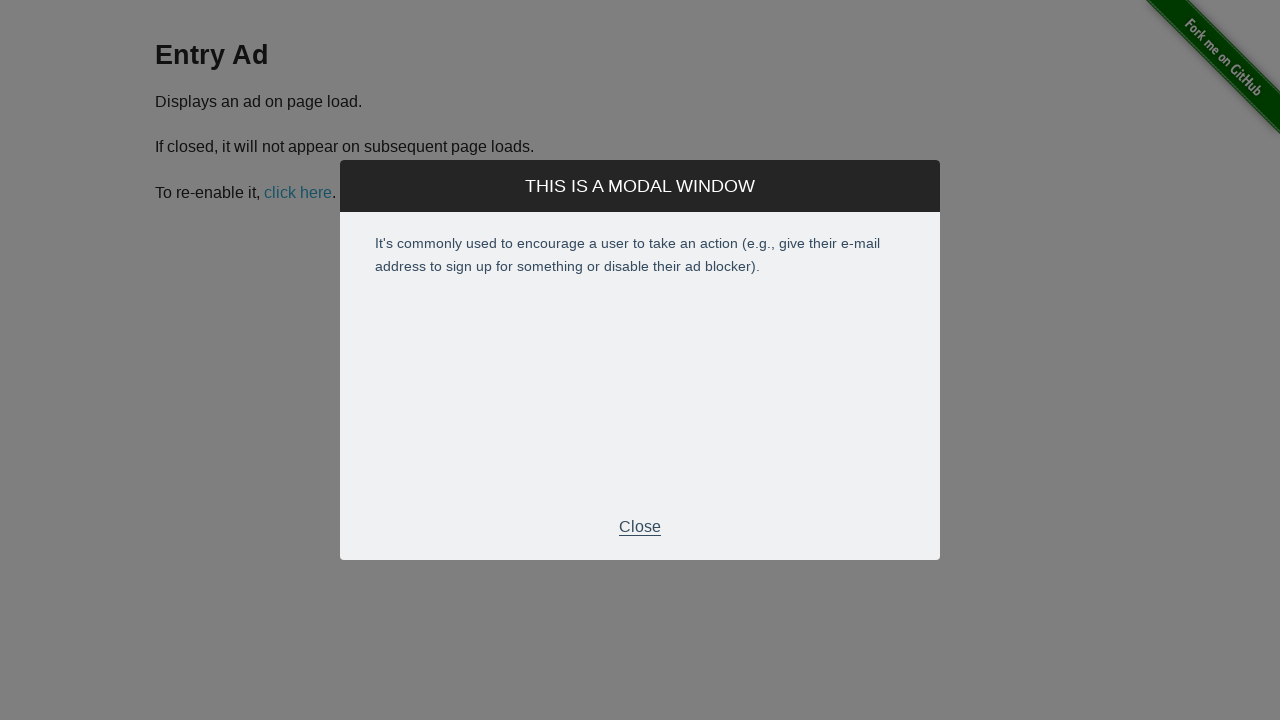

Clicked close button to dismiss entry ad modal at (640, 527) on div.modal-footer > p
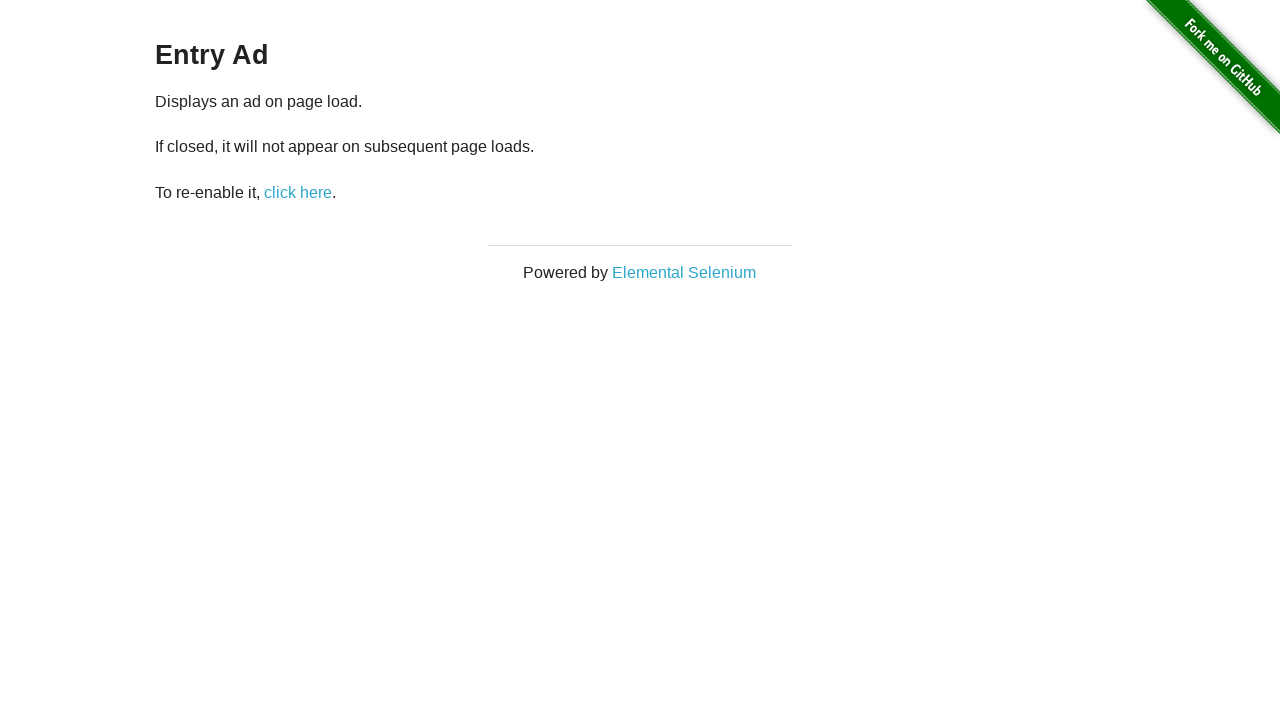

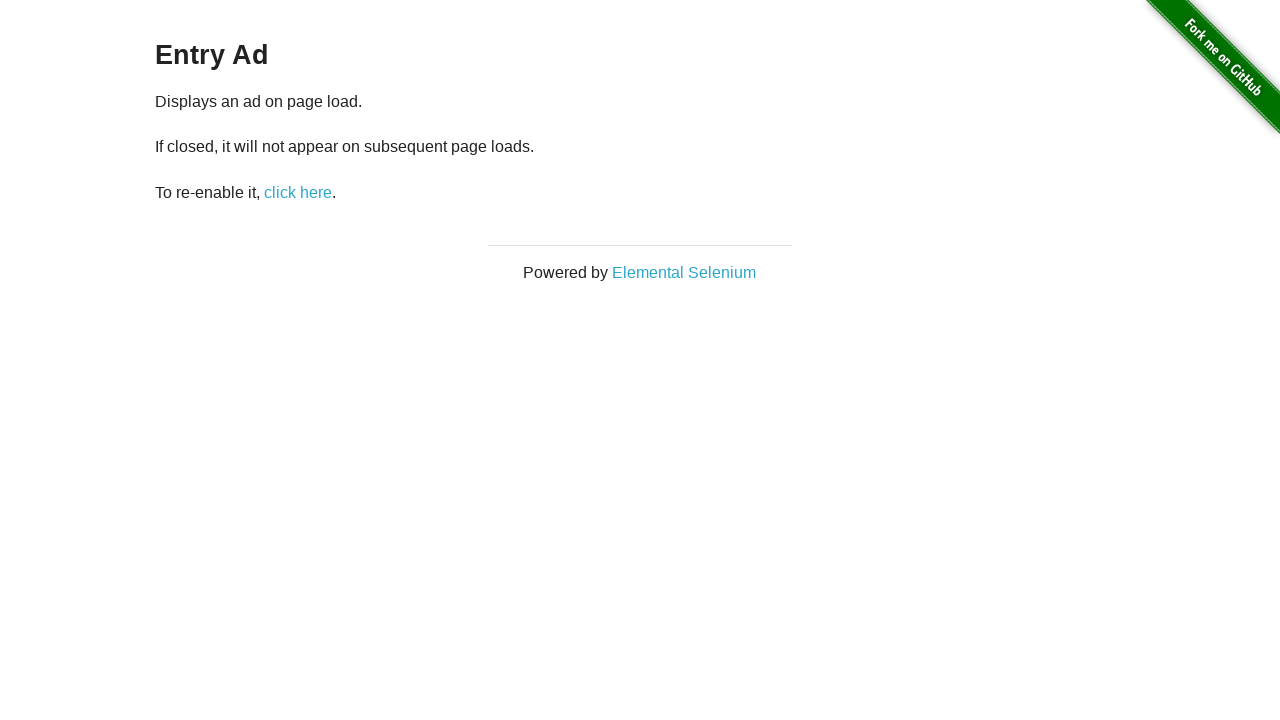